Tests dropdown selection functionality by selecting options by value and visible text, then navigates to Home page via link

Starting URL: https://www.globalsqa.com/demo-site/select-dropdown-menu/

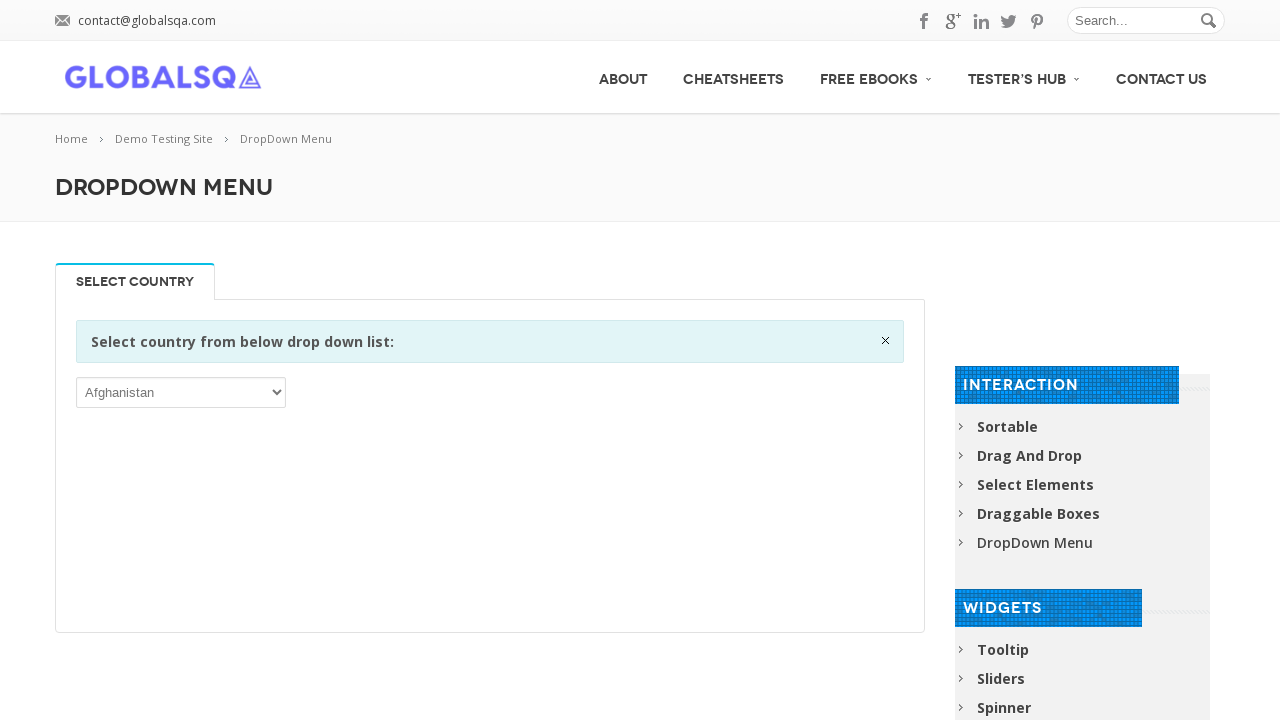

Waited for dropdown selector to be present
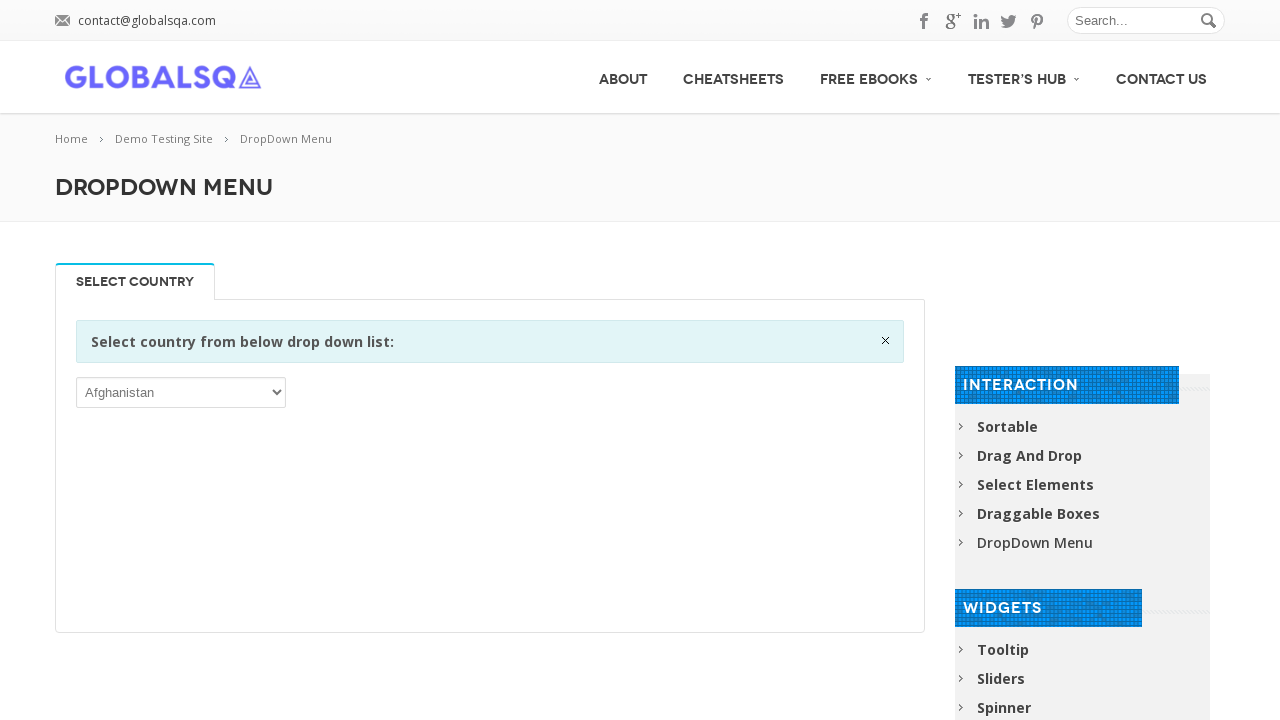

Selected dropdown option by value 'IND' on //div[@class='single_tab_div resp-tab-content resp-tab-content-active']/p/select
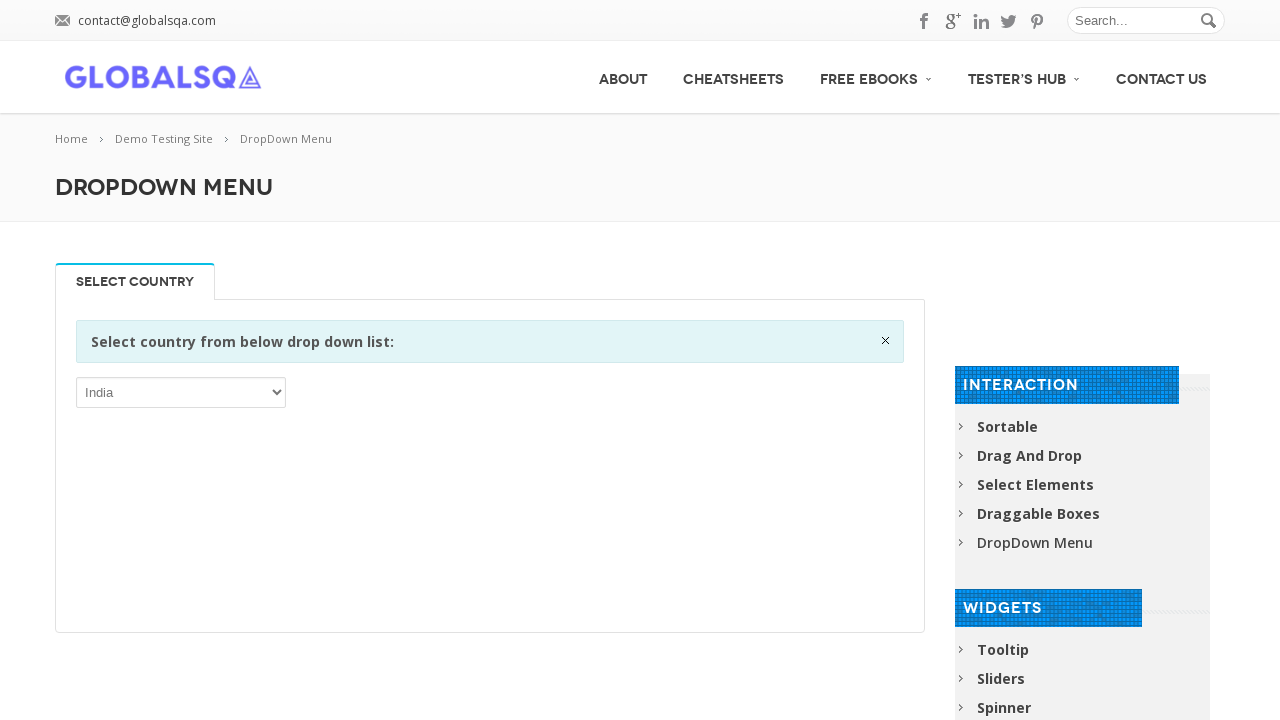

Selected dropdown option by visible text 'Italy' on //div[@class='single_tab_div resp-tab-content resp-tab-content-active']/p/select
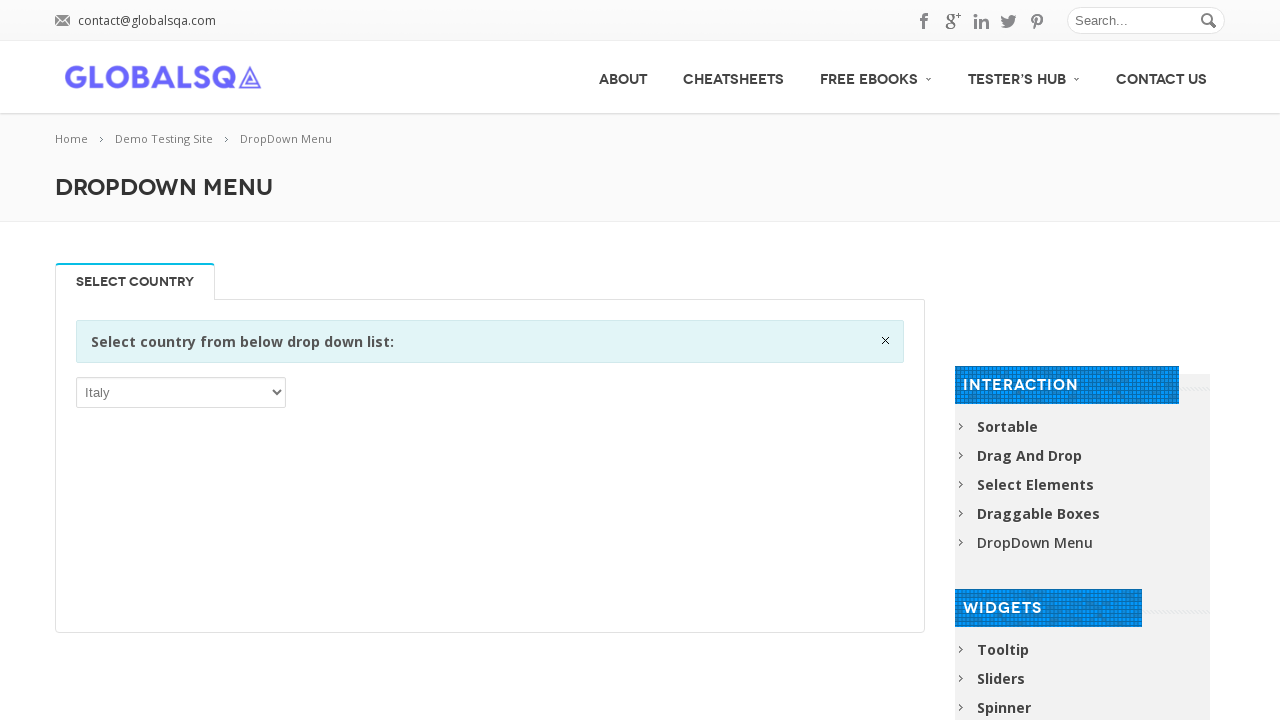

Clicked on Home link to navigate to home page at (82, 139) on text=Home
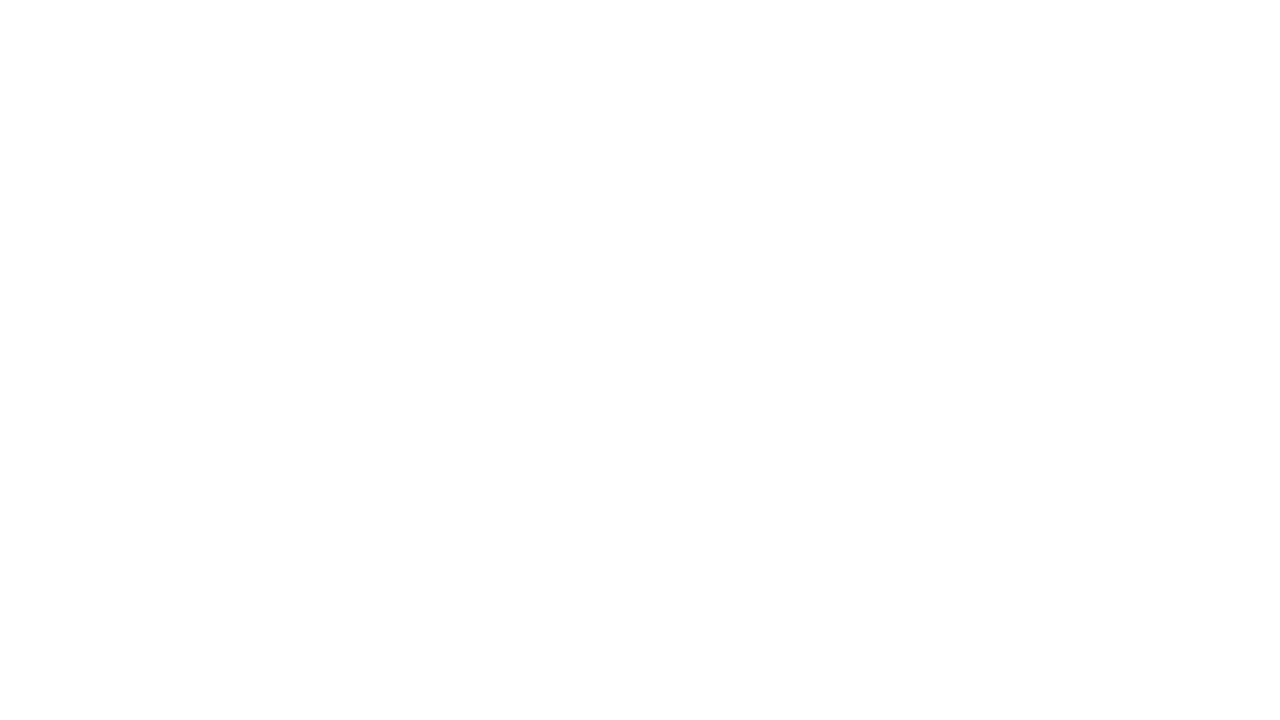

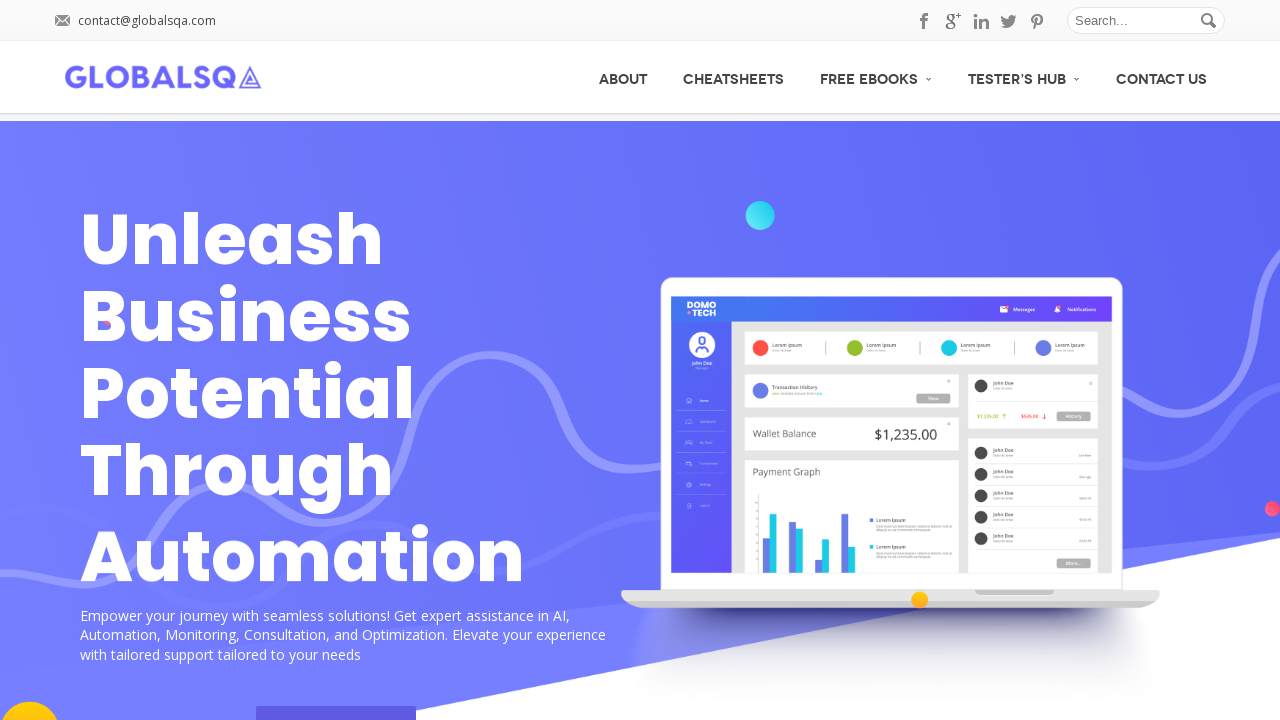